Tests a math challenge form by extracting a value from an element's attribute, calculating a mathematical expression, entering the answer, selecting a checkbox and radio button, and submitting the form

Starting URL: http://suninjuly.github.io/get_attribute.html

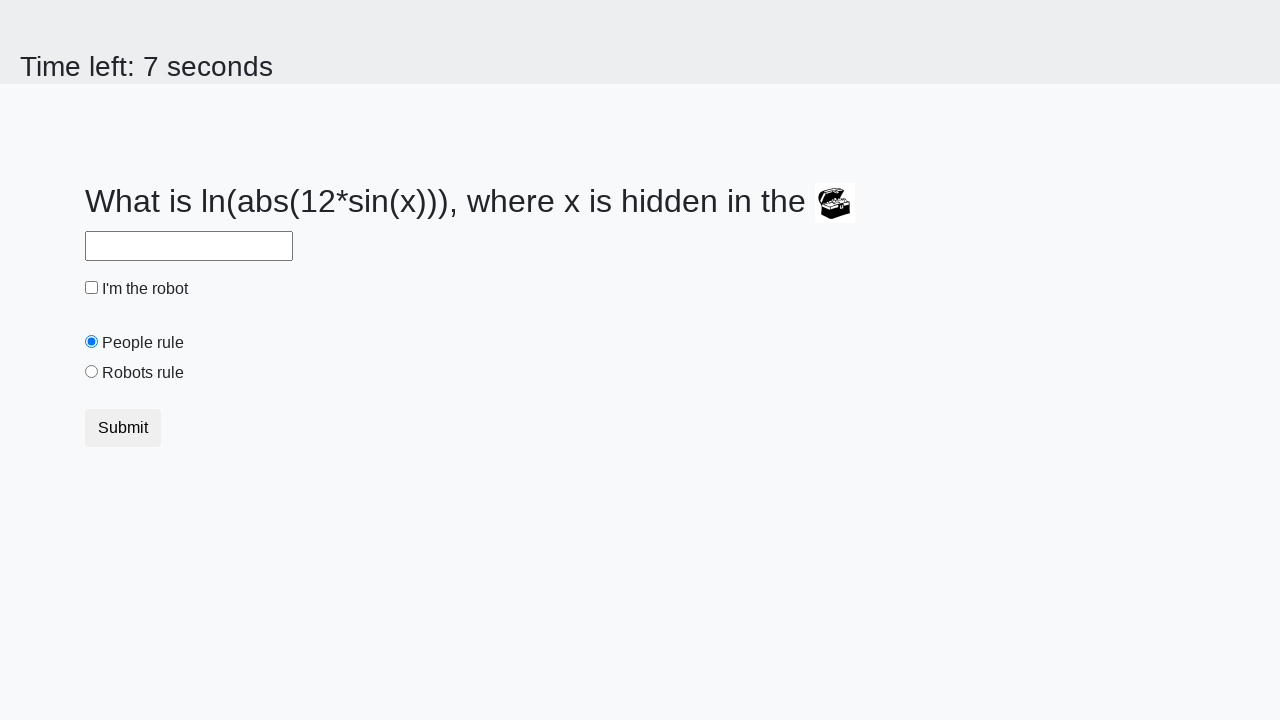

Extracted x value from treasure element's valuex attribute
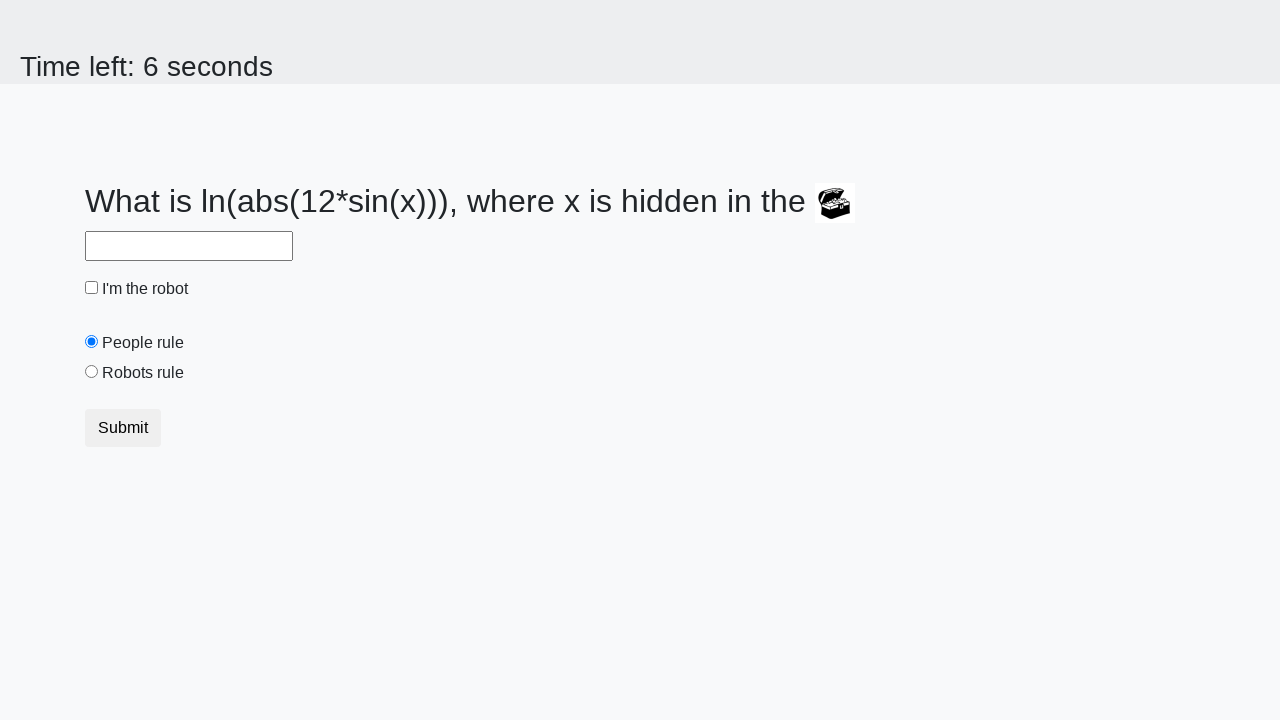

Calculated mathematical expression: log(|12*sin(x)|)
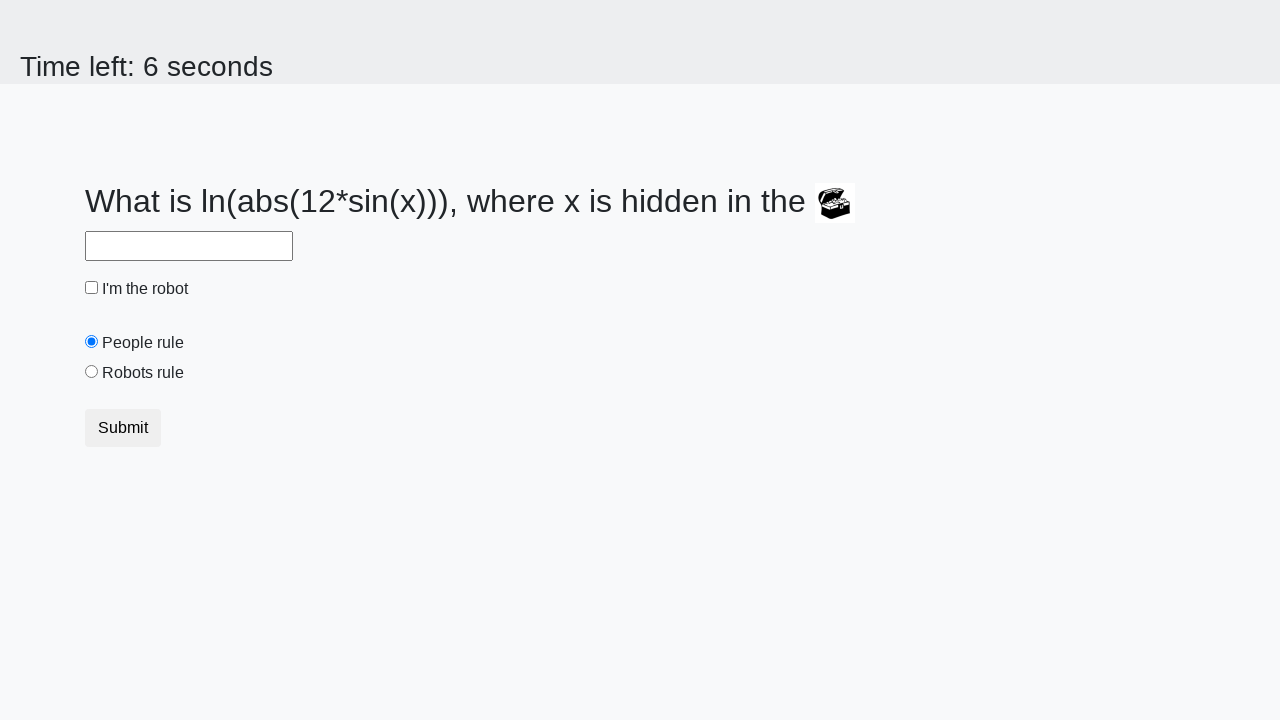

Filled answer field with calculated value on #answer
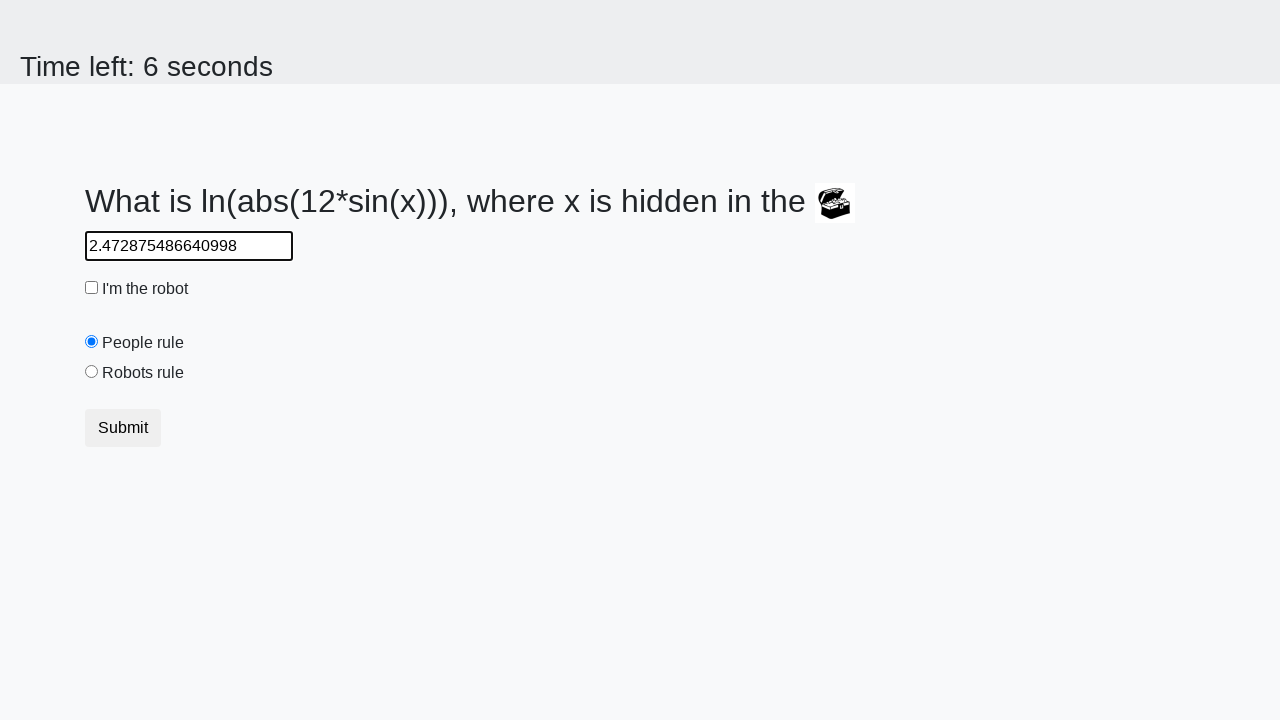

Clicked robot checkbox to enable it at (92, 288) on #robotCheckbox
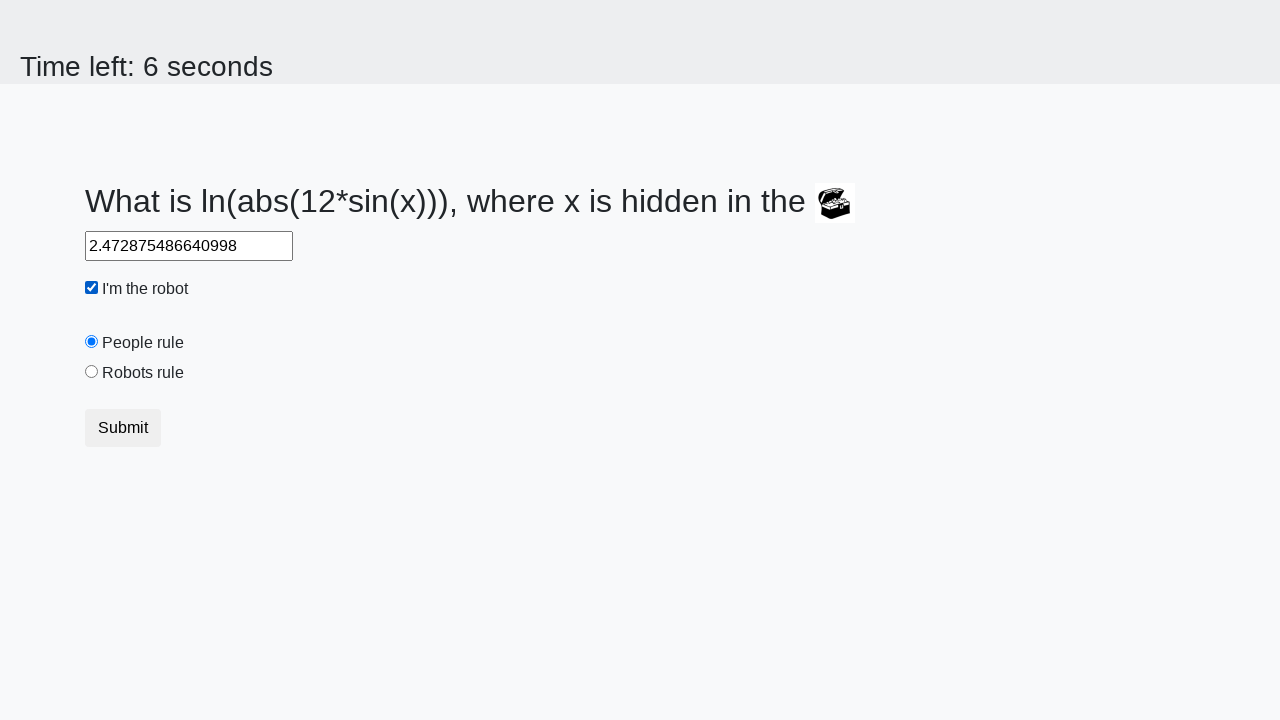

Selected 'robots rule' radio button at (92, 372) on #robotsRule
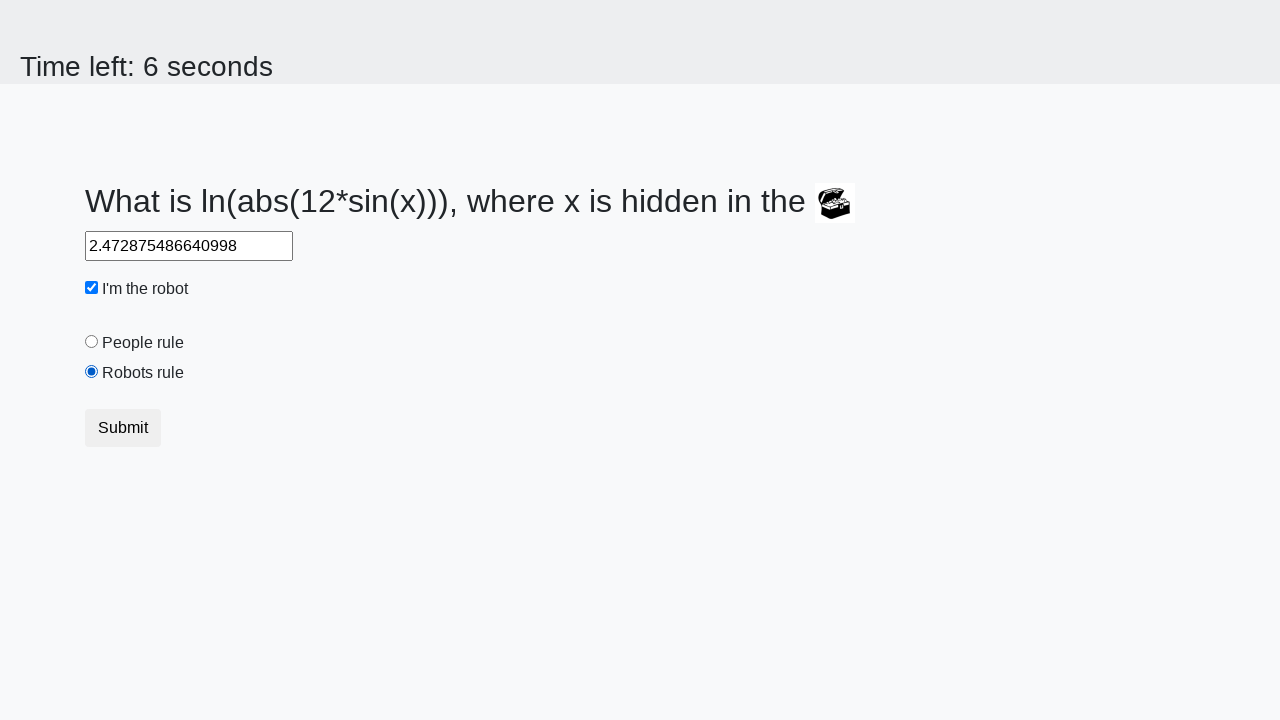

Clicked submit button to complete form submission at (123, 428) on .btn-default
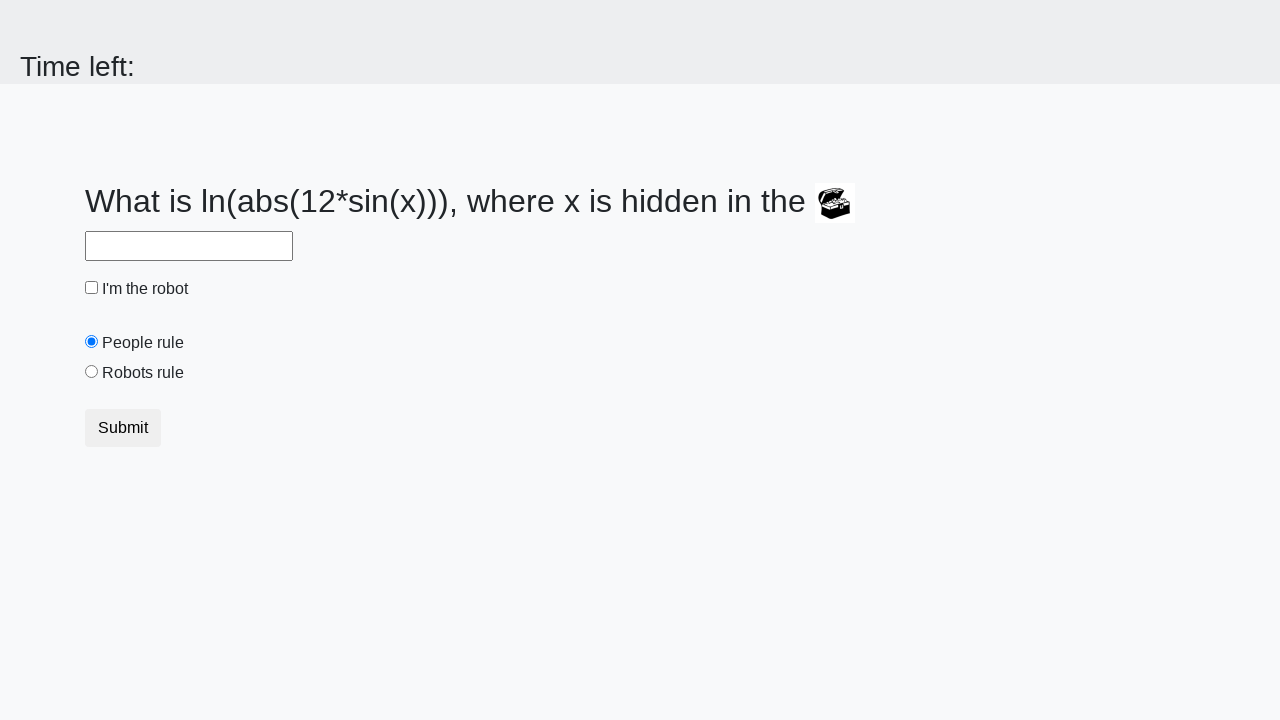

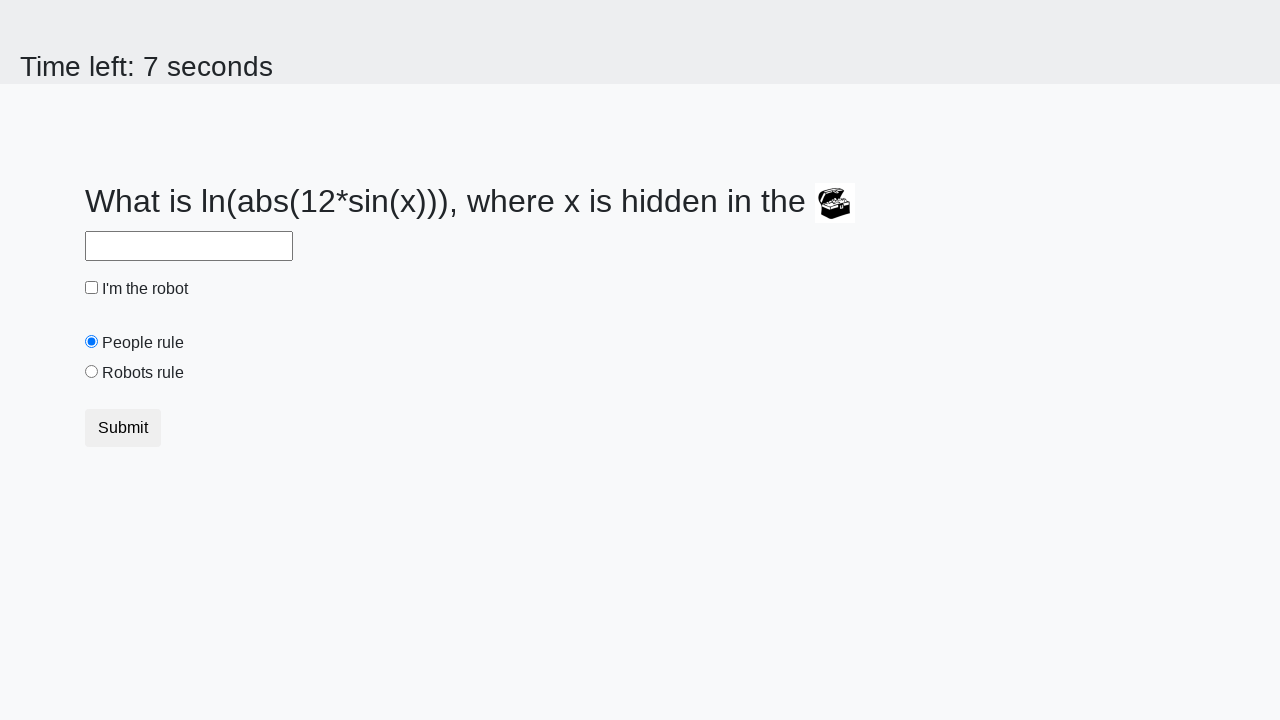